Tests window handling functionality by clicking a button in an iframe that opens a new window, then switching to the new window to get its URL and title

Starting URL: https://www.w3schools.com/jsref/tryit.asp?filename=tryjsref_win_open

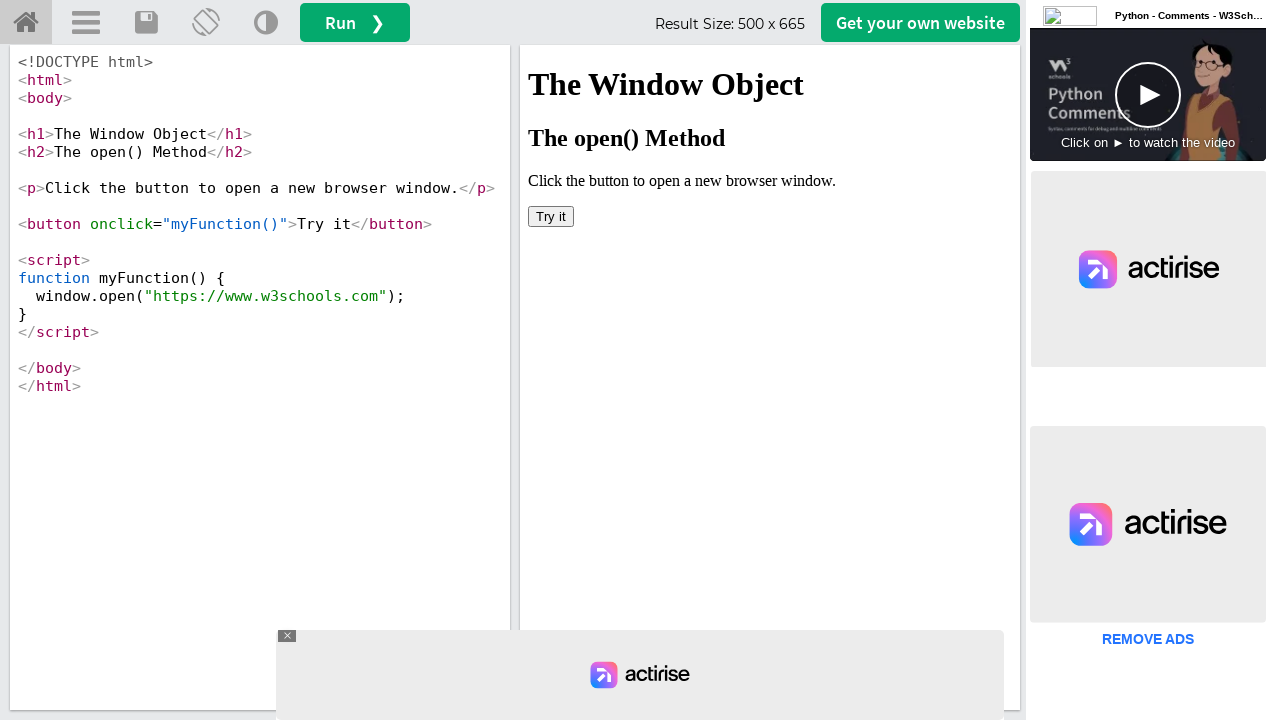

Located iframe with id 'iframeResult'
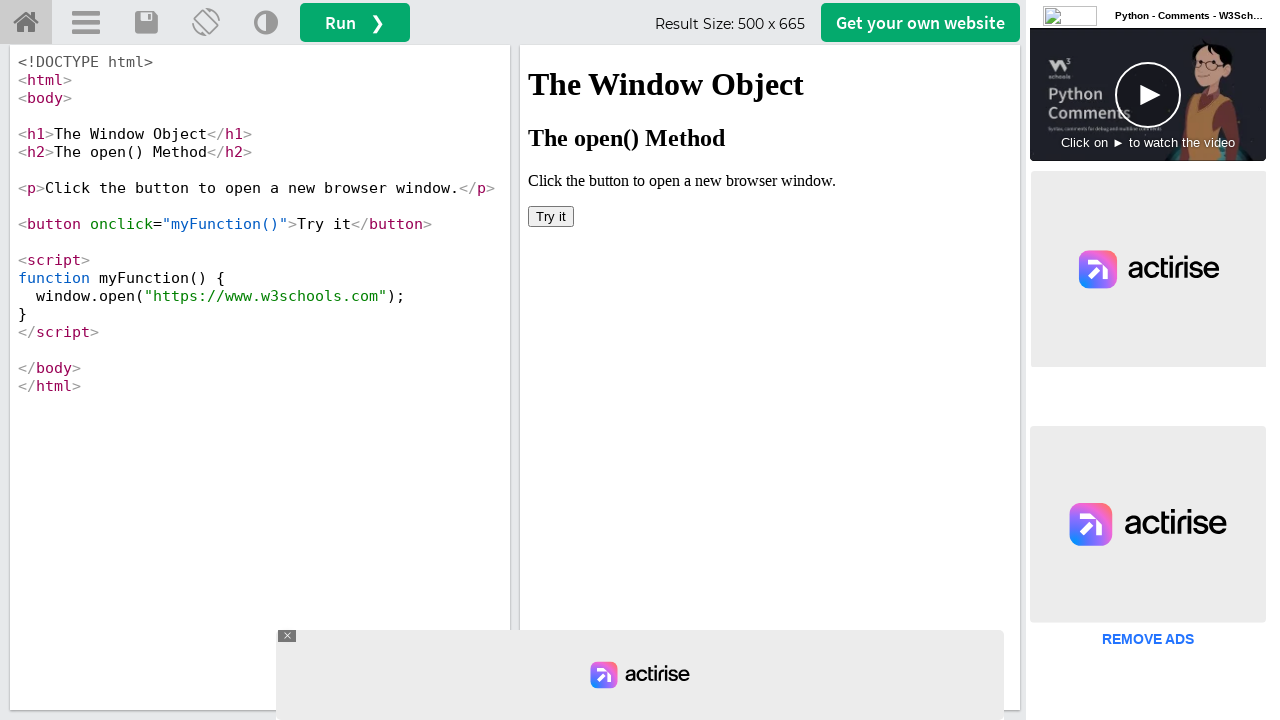

Clicked 'Try it' button in iframe, new window opened at (551, 216) on iframe[id='iframeResult'] >> internal:control=enter-frame >> xpath=//button[cont
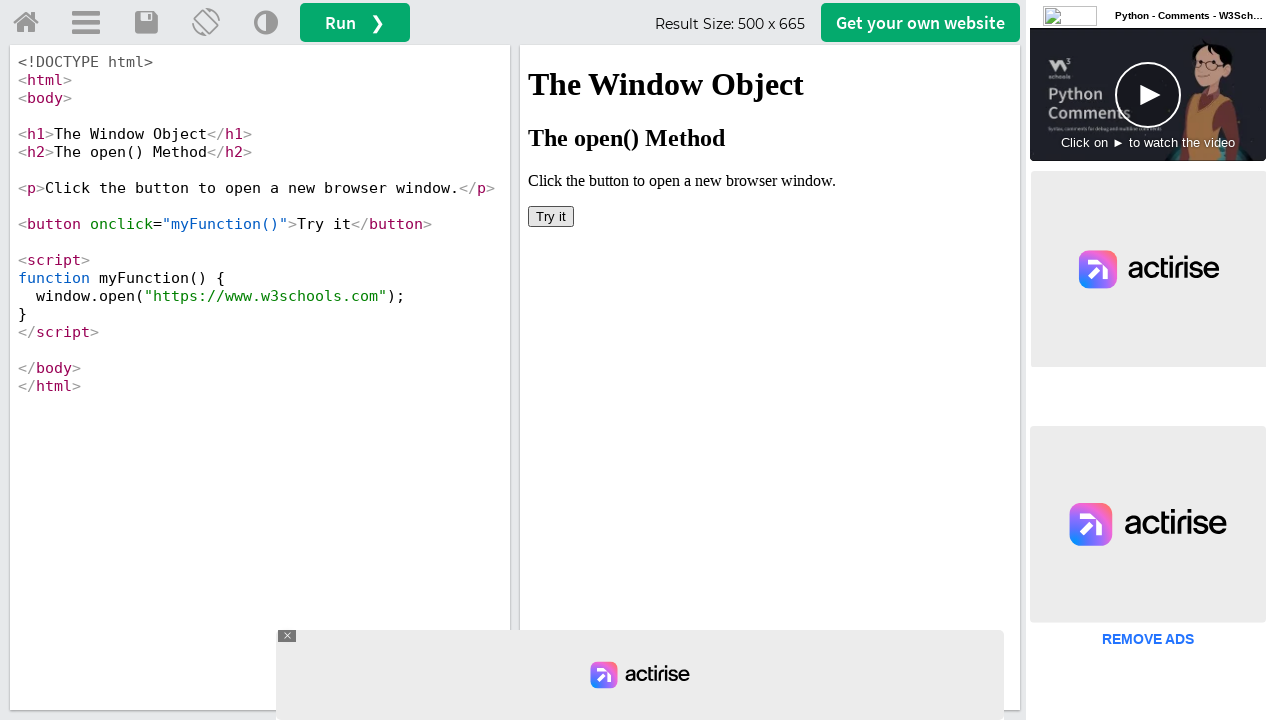

Captured new window/page object
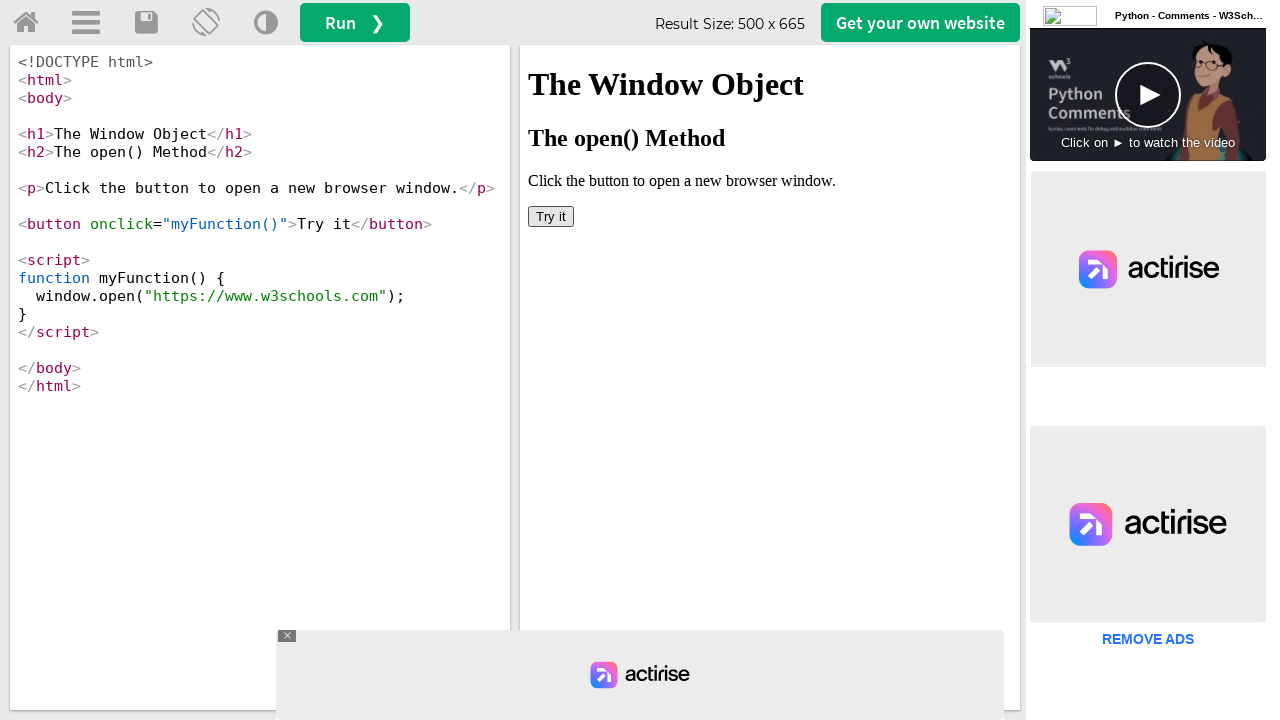

New page loaded successfully
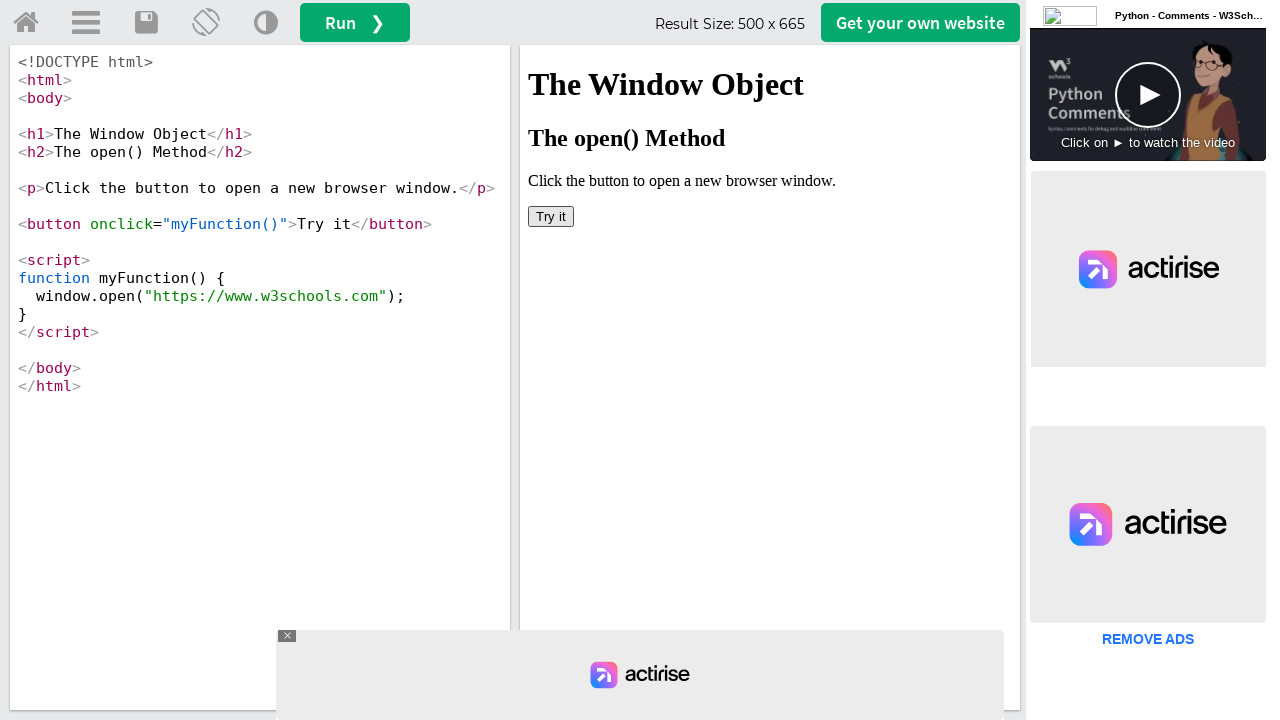

Retrieved URL from new window: https://www.w3schools.com/
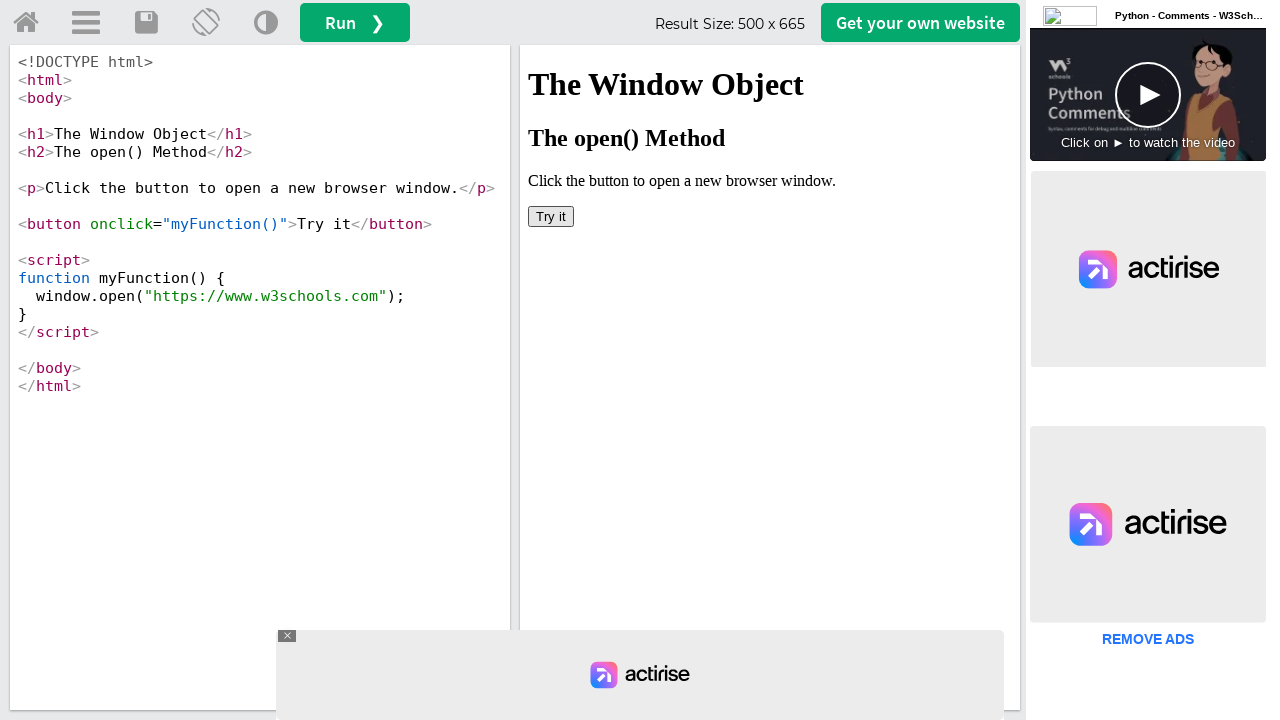

Retrieved title from new window: <bound method Page.title of <Page url='https://www.w3schools.com/'>>
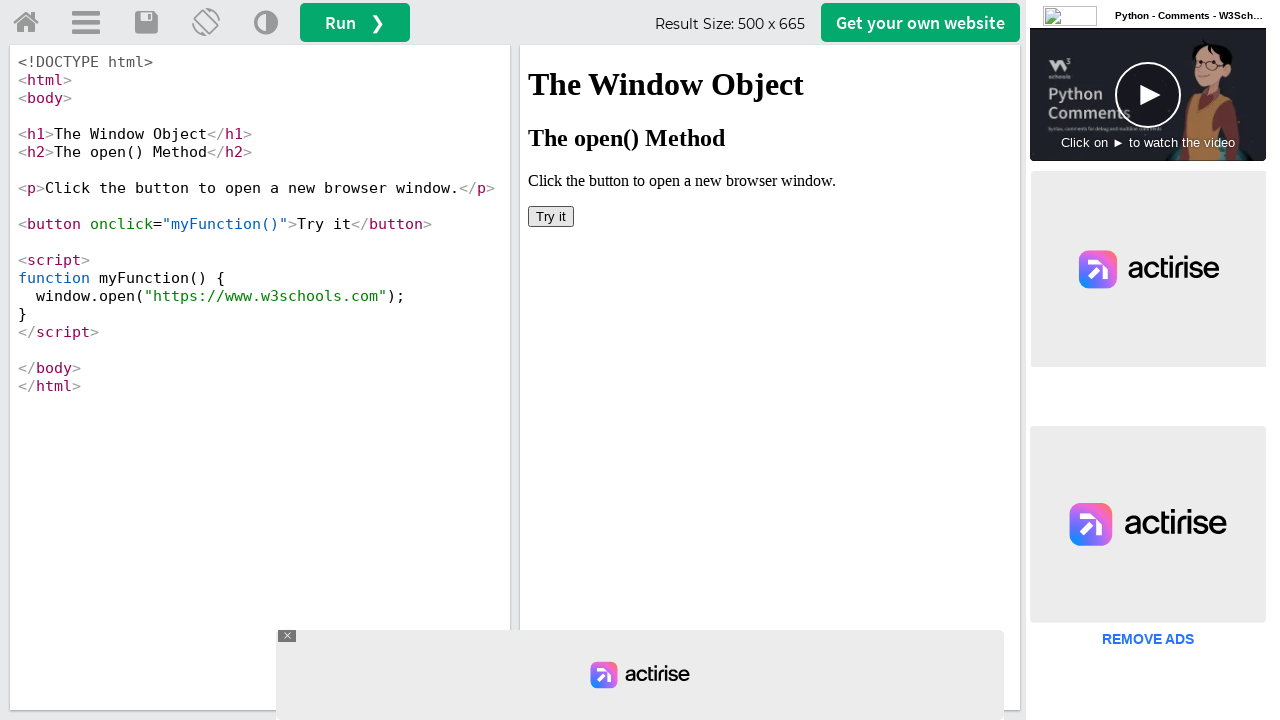

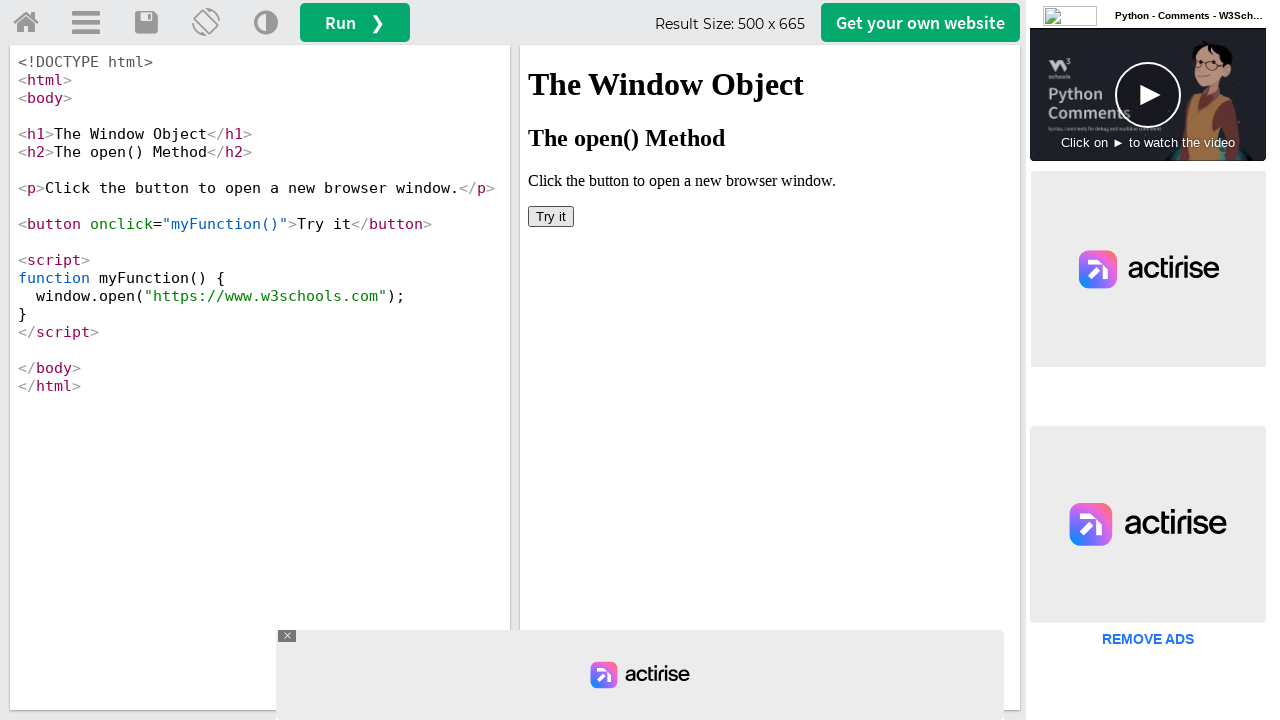